Tests drag and drop functionality by dragging element A to element B's position

Starting URL: http://the-internet.herokuapp.com/drag_and_drop

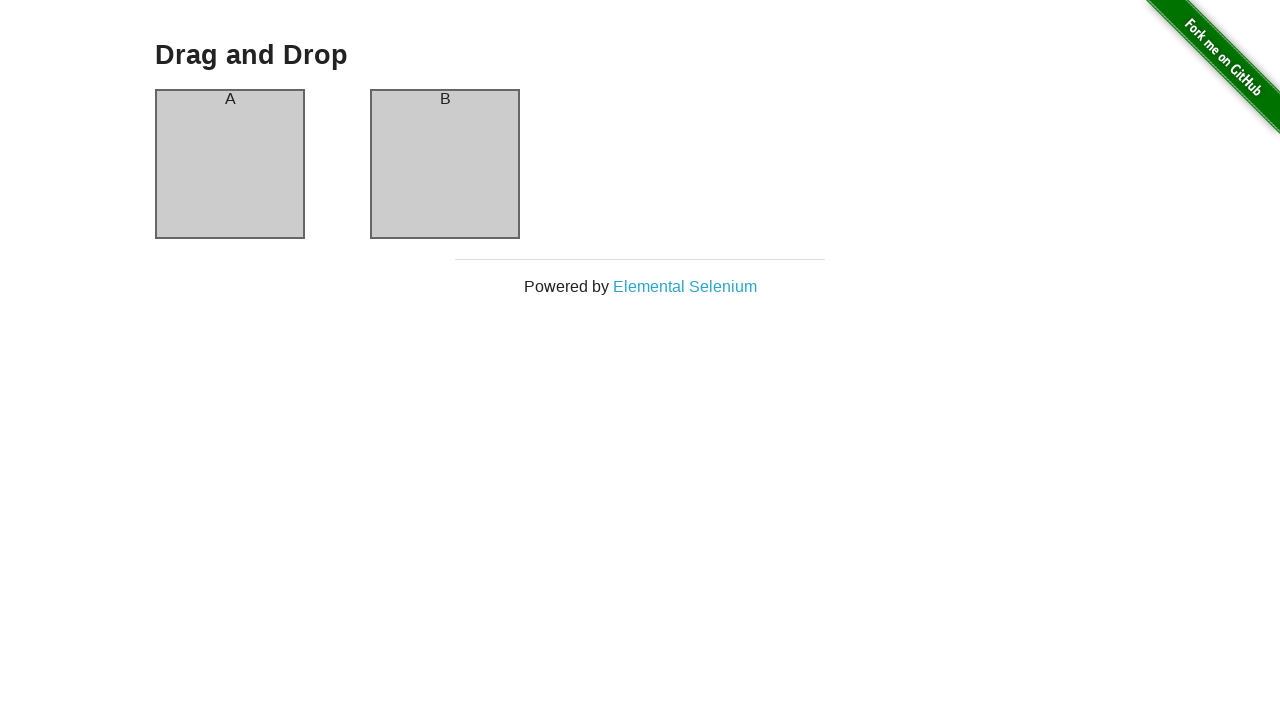

Located element A (source element for drag and drop)
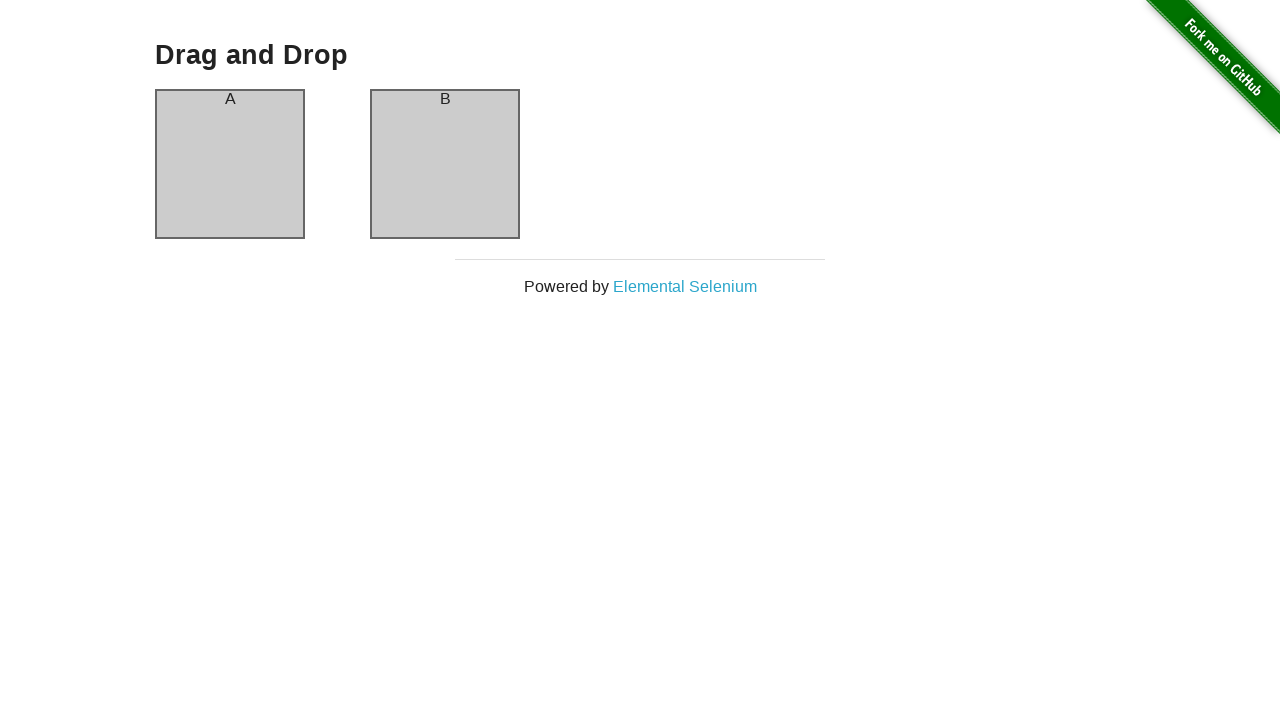

Located element B (target element for drag and drop)
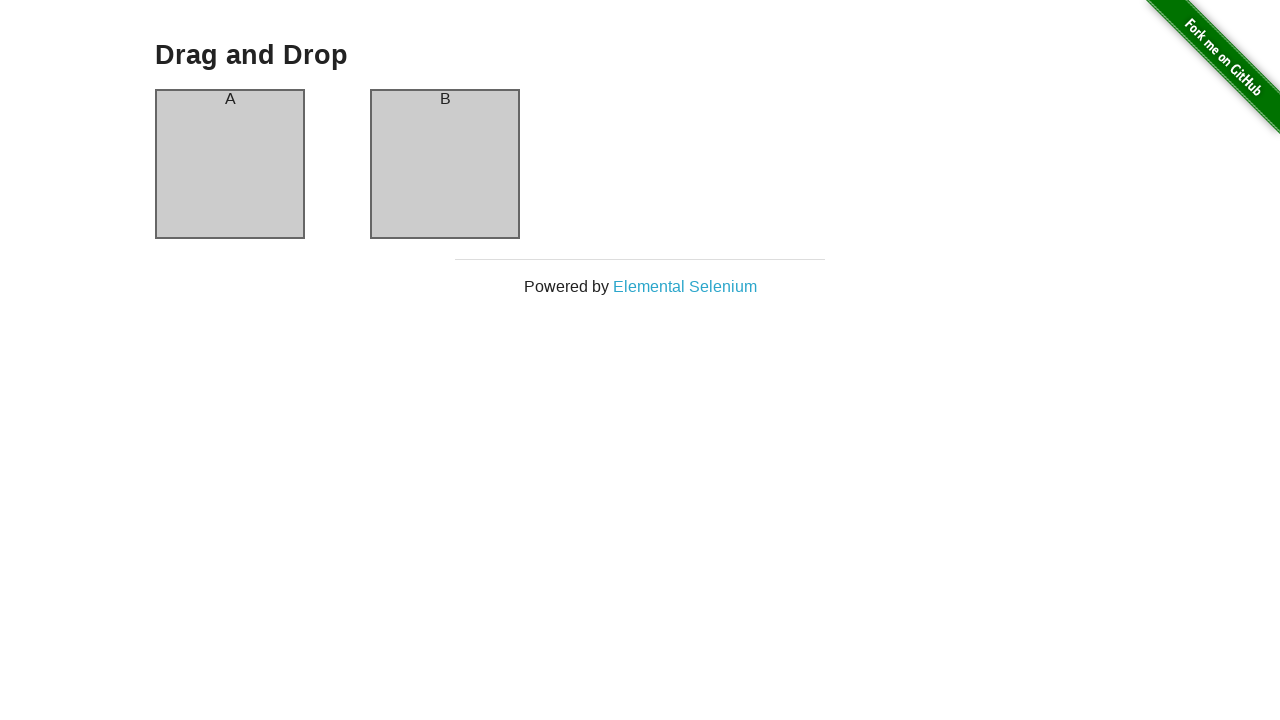

Dragged element A to element B's position at (445, 164)
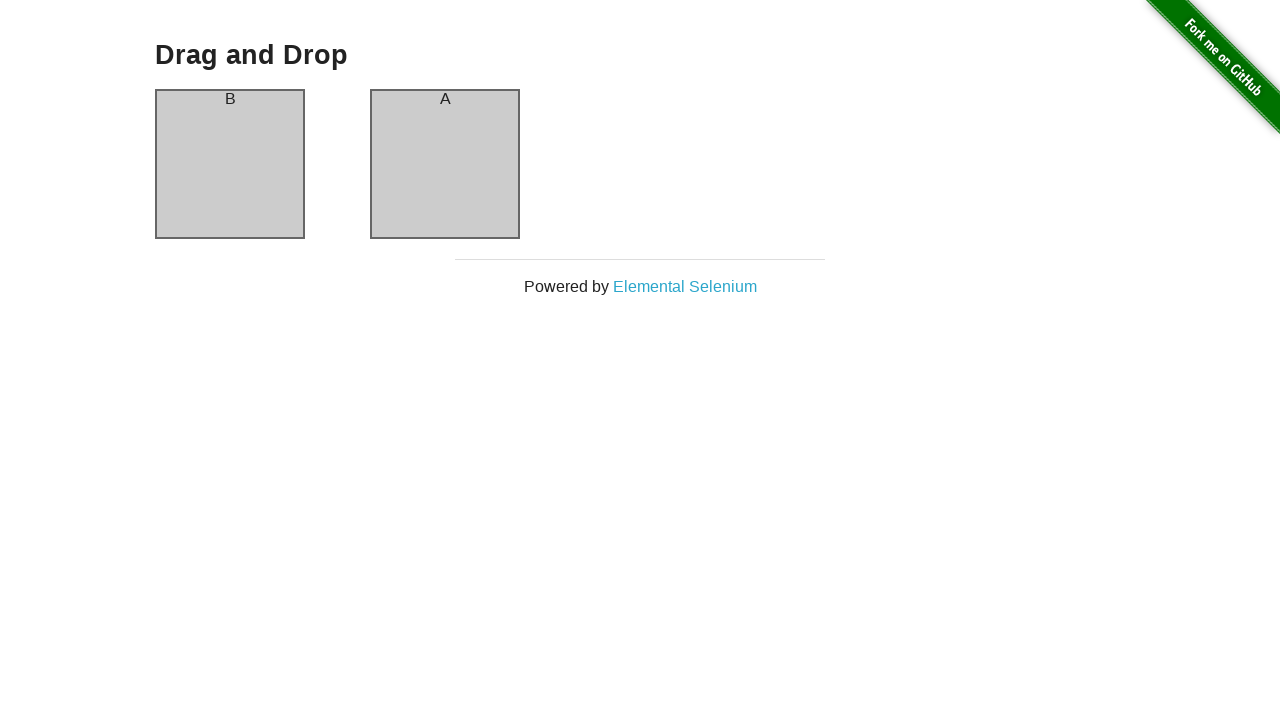

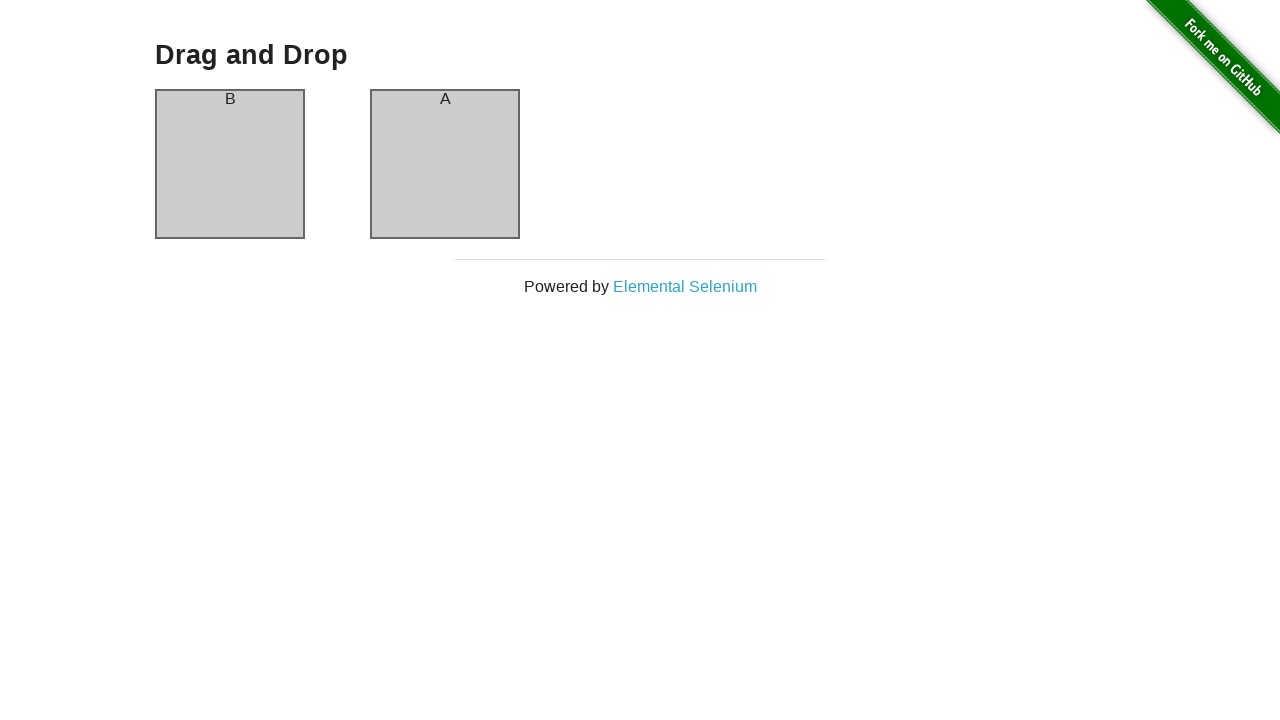